Tests clicking a button by locating it using its ID attribute on a buttons demo page

Starting URL: https://www.automationtesting.co.uk/buttons.html

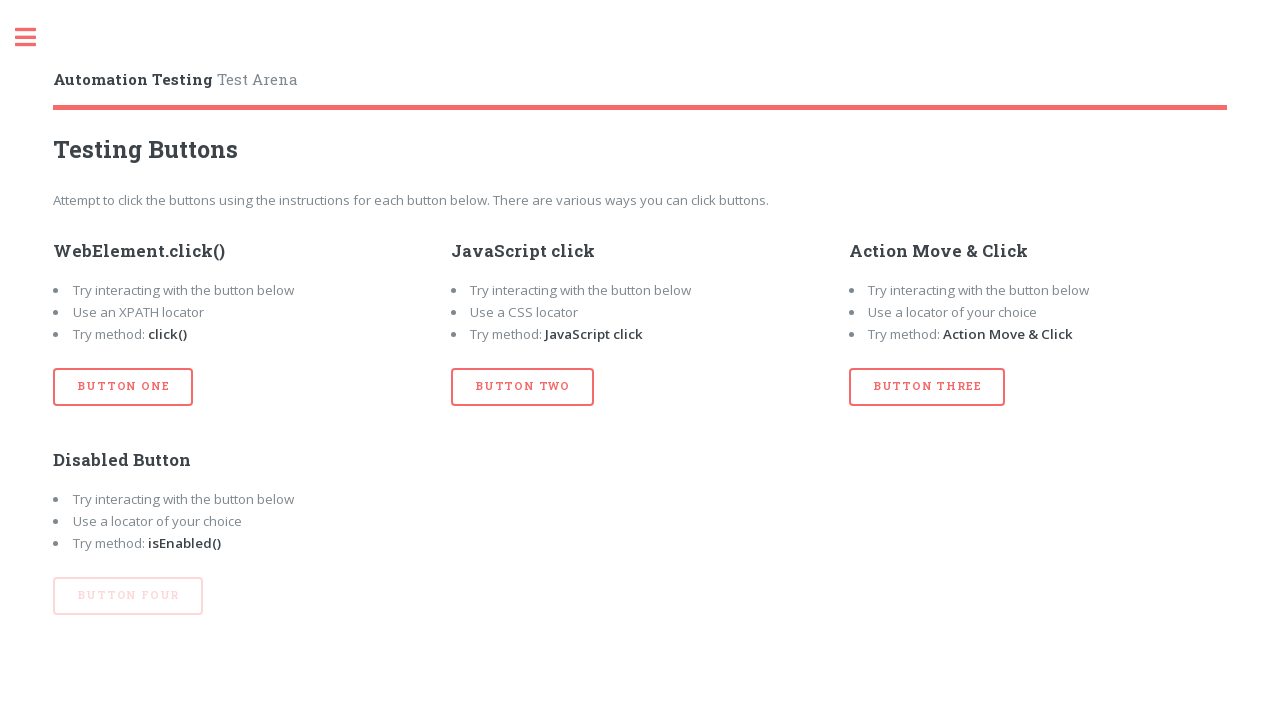

Navigated to buttons demo page
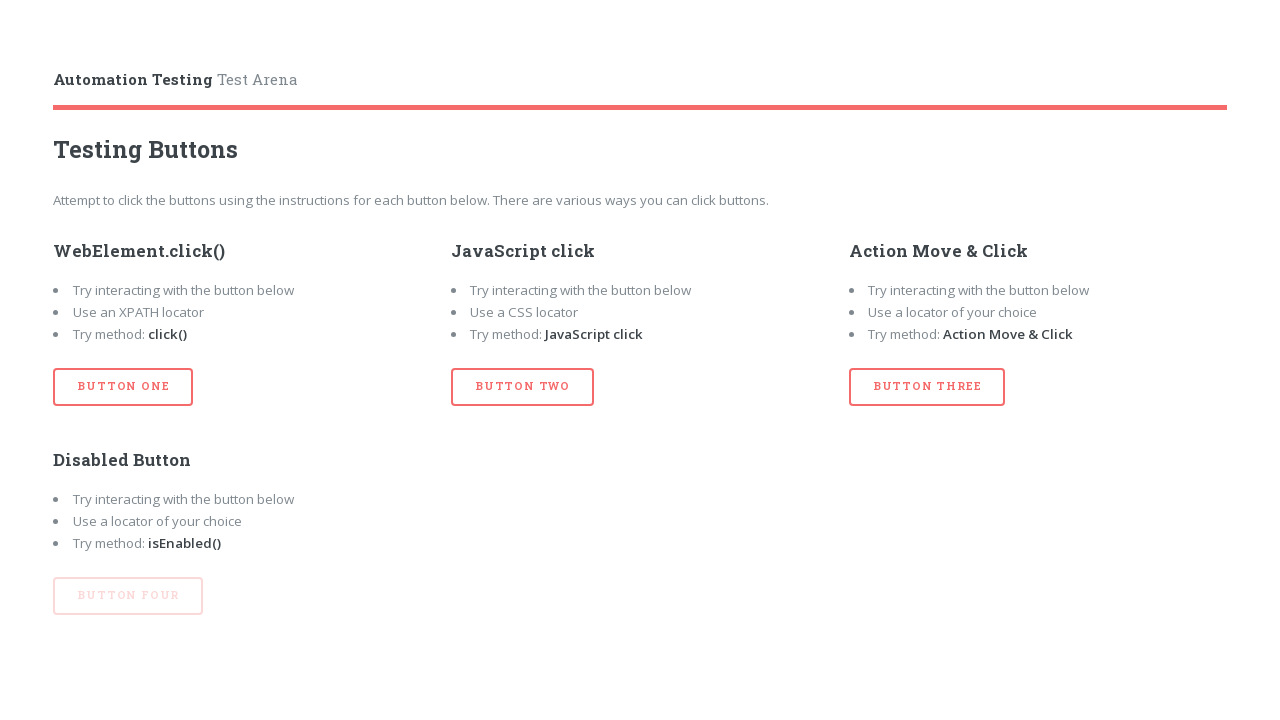

Clicked button by locating it using its ID attribute (btn_one) at (123, 387) on #btn_one
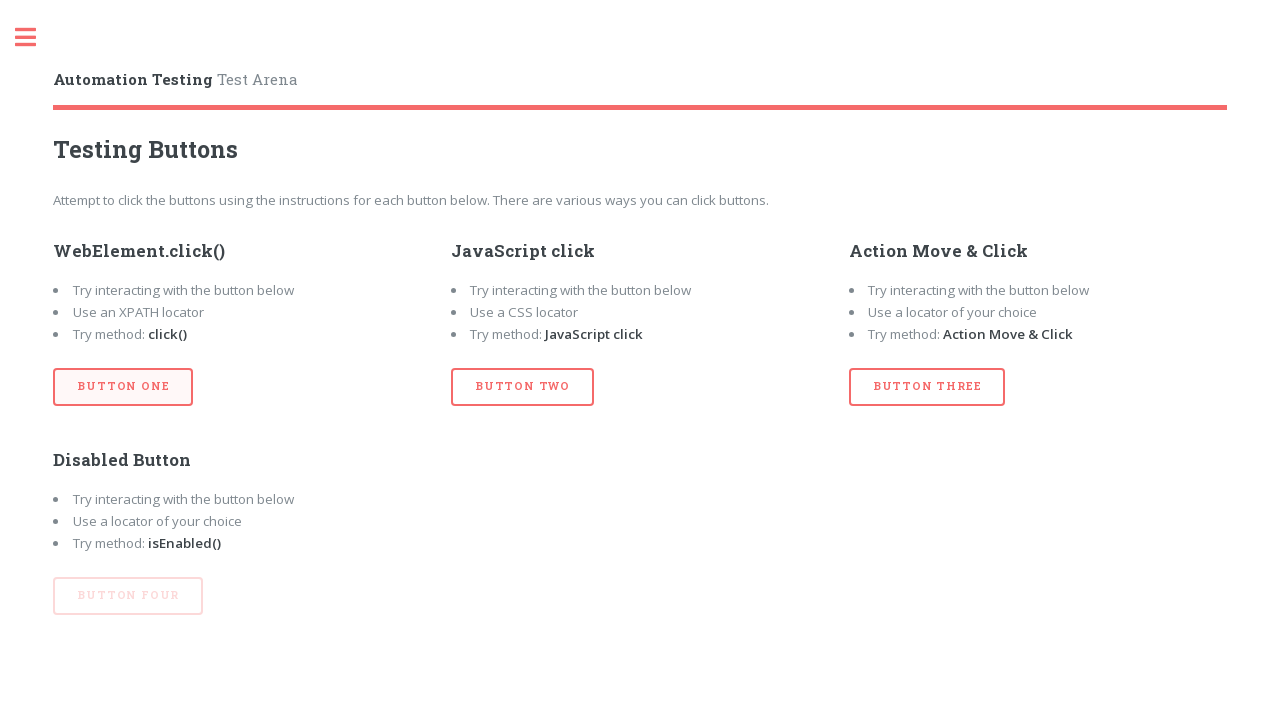

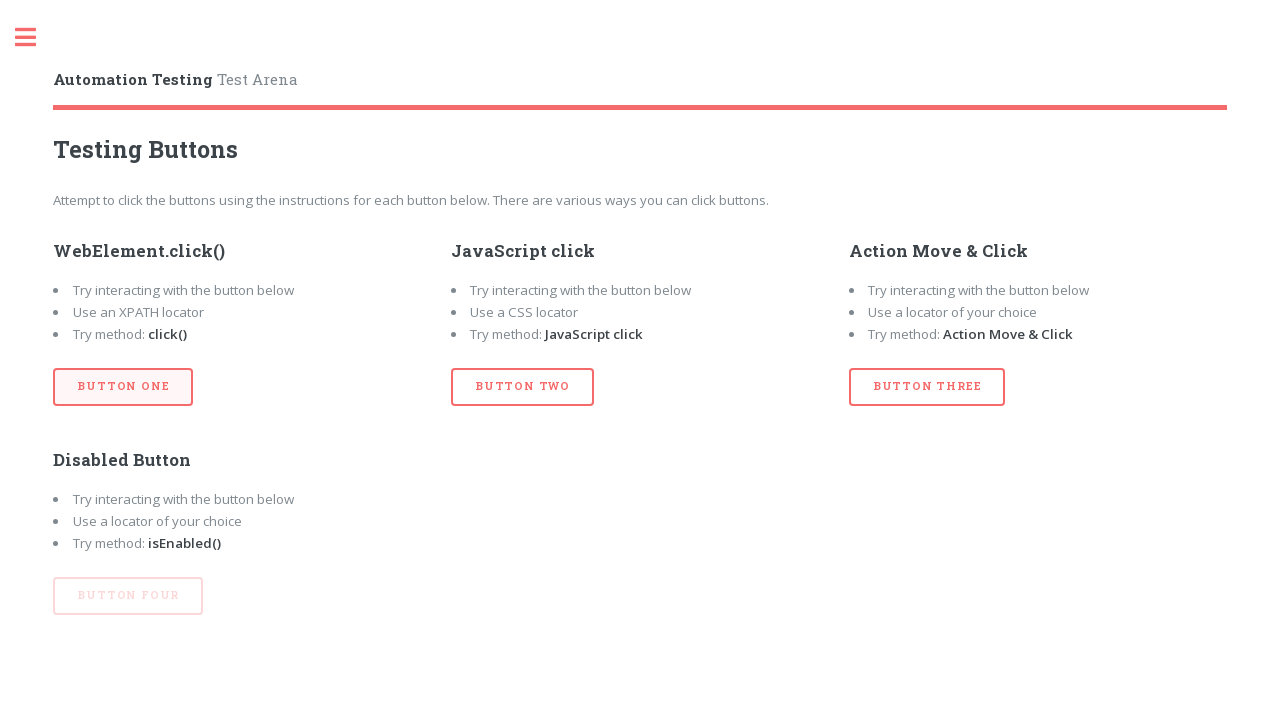